Tests that login fails when password field is left empty

Starting URL: http://uitestingplayground.com/sampleapp/

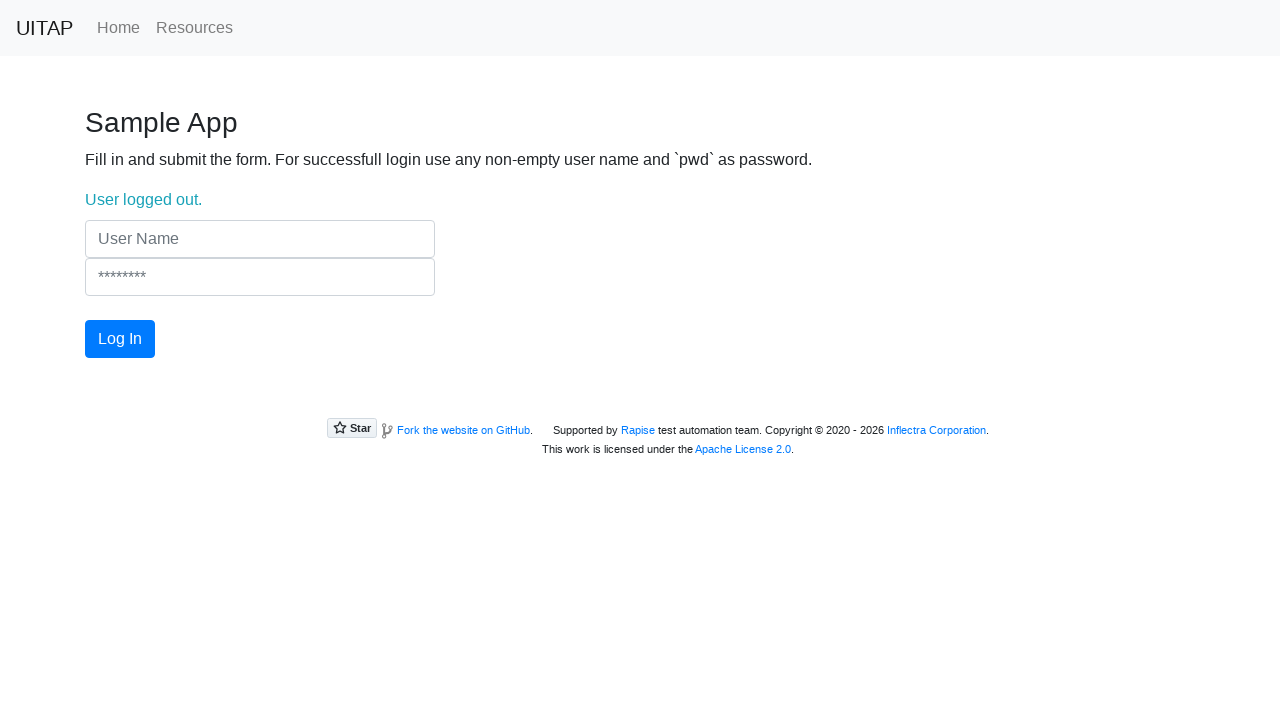

Filled username field with 'testuser' on input[name="UserName"]
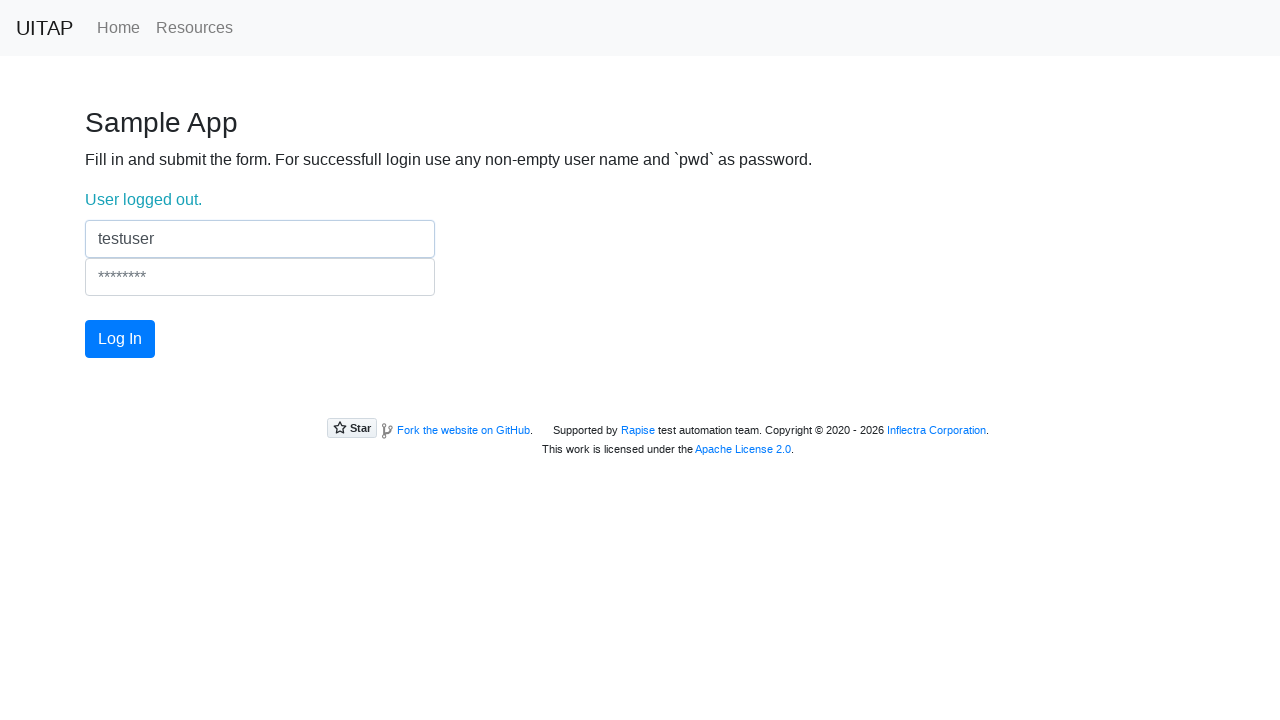

Clicked login button without entering password at (120, 339) on #login
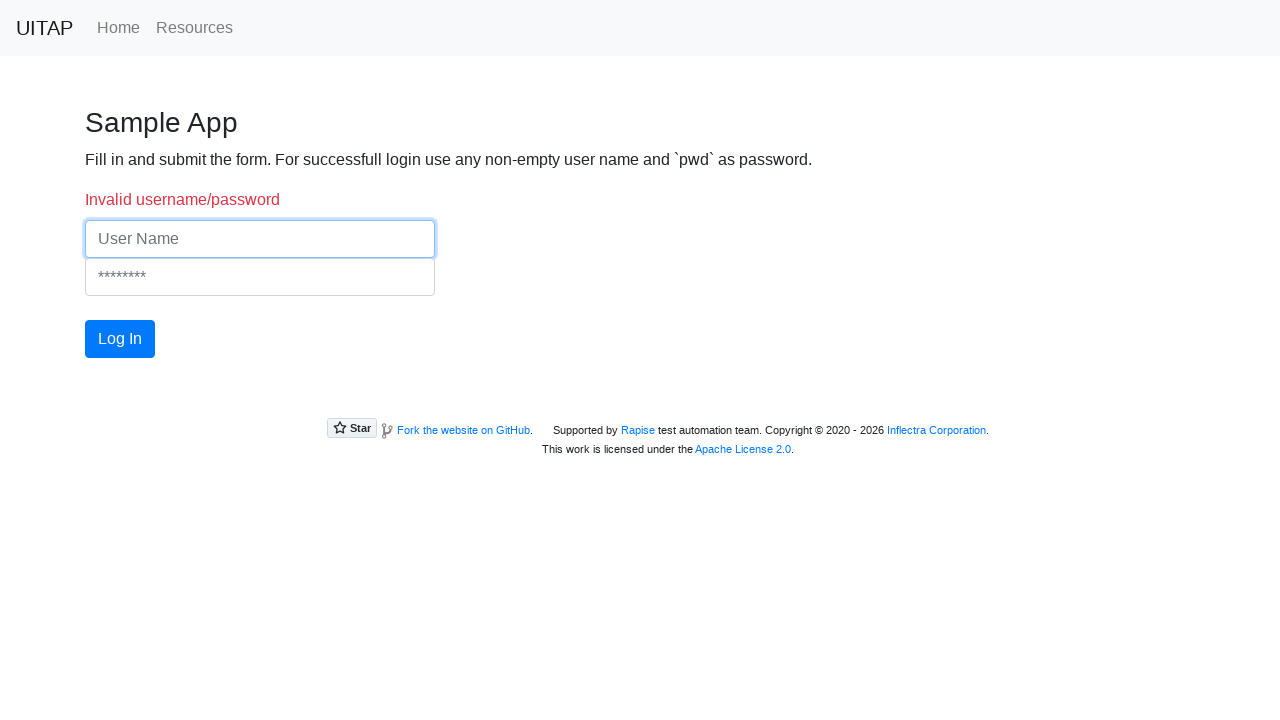

Login error message appeared, confirming login failed due to missing password
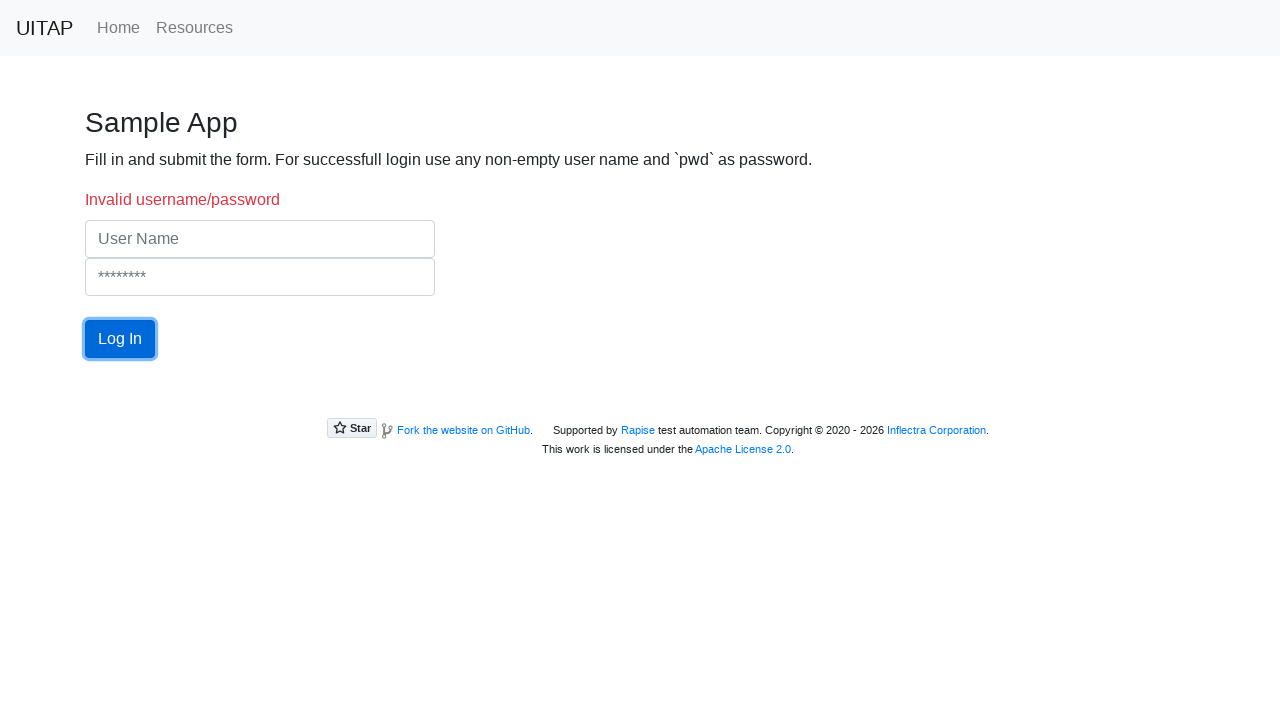

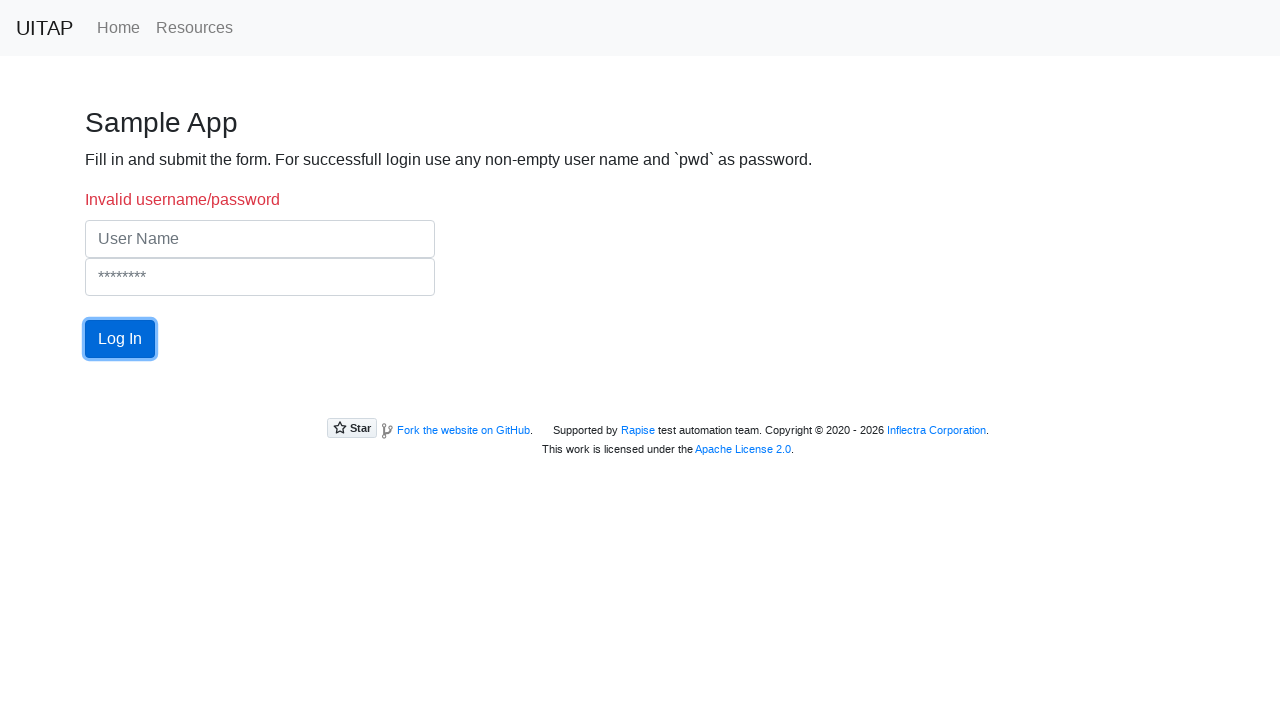